Tests iframe switching by navigating into an iframe, clicking a link, navigating back, and clicking the link again

Starting URL: https://selenium.dev/selenium/web/click_tests/click_in_iframe.html

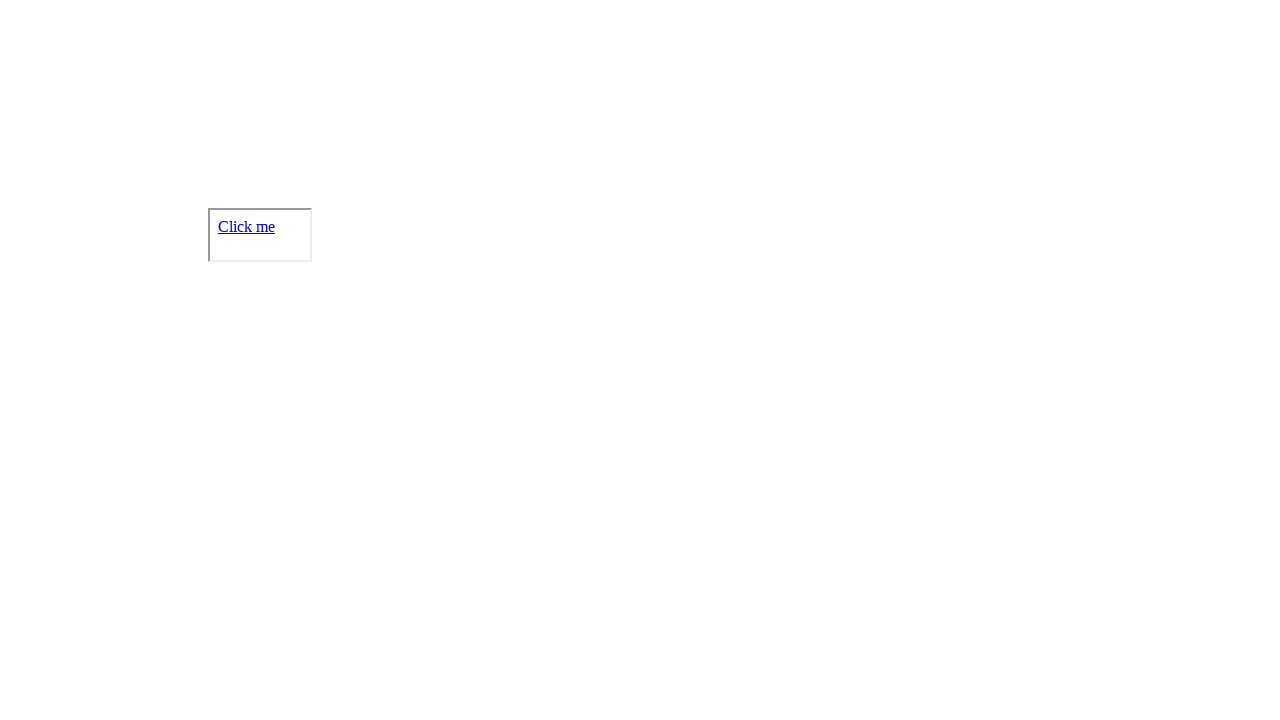

Navigated to iframe test page
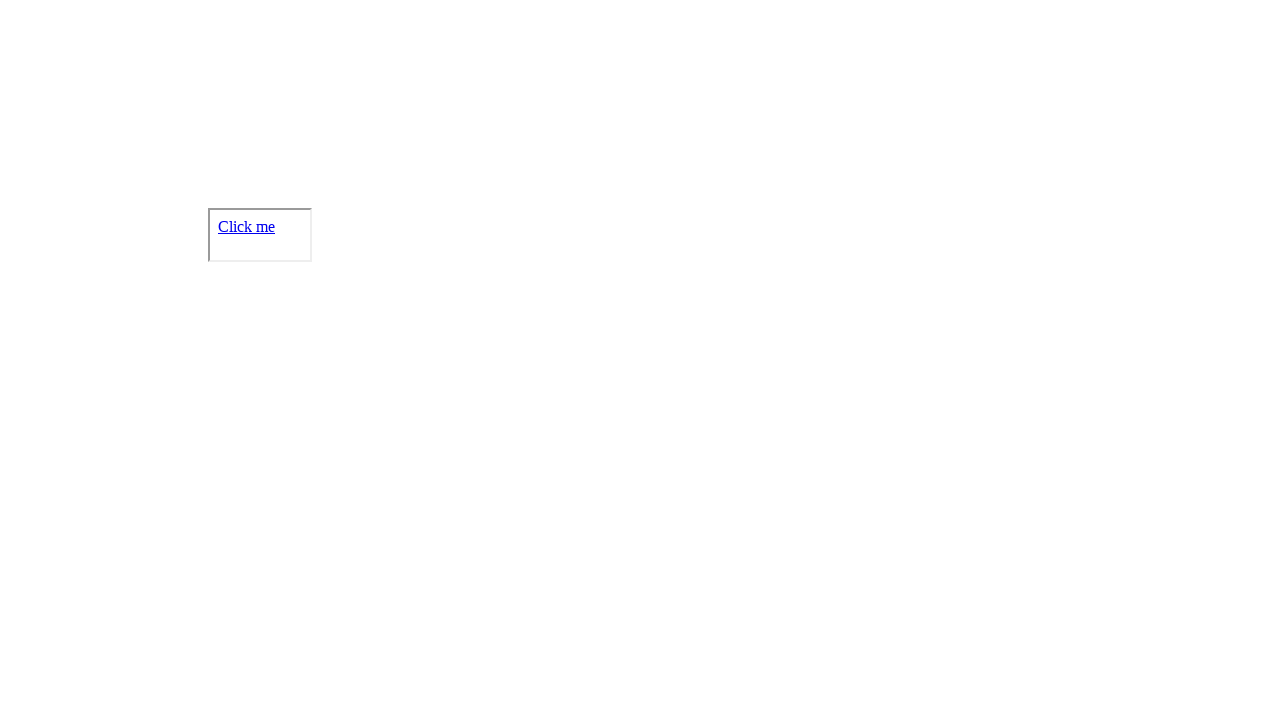

Selected iframe with id 'ifr'
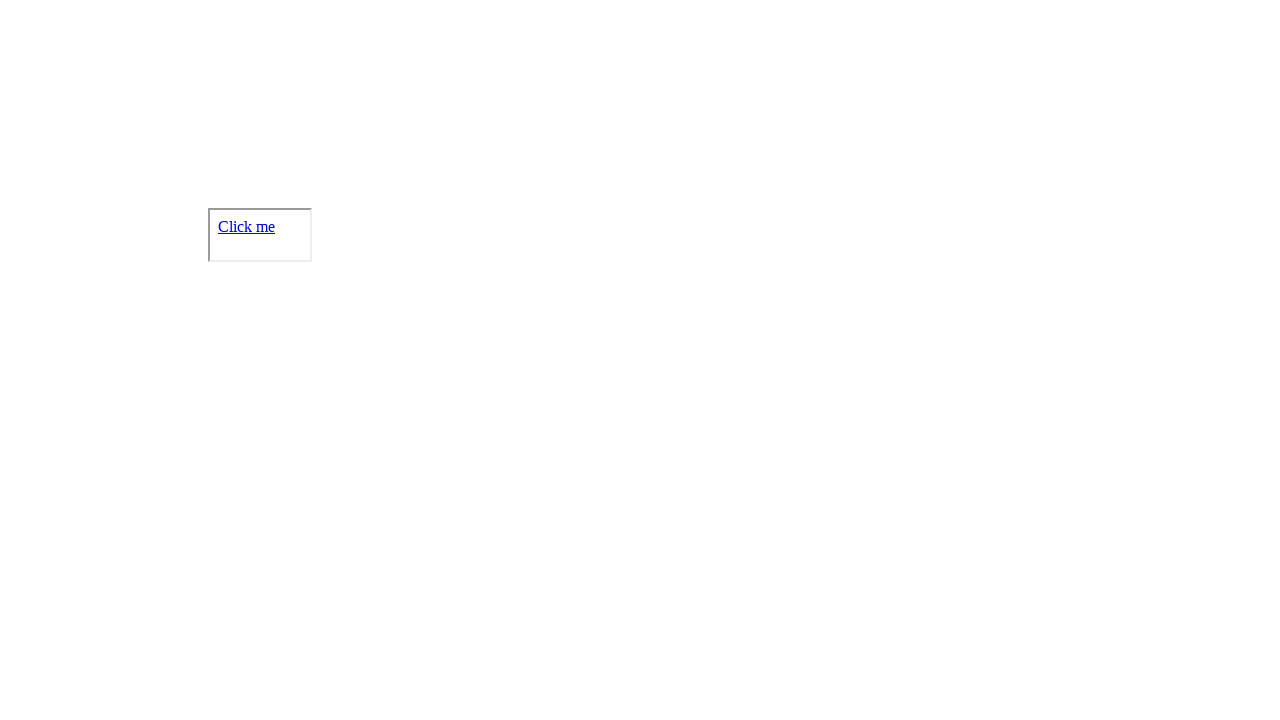

Clicked link inside iframe at (246, 226) on #ifr >> internal:control=enter-frame >> #link
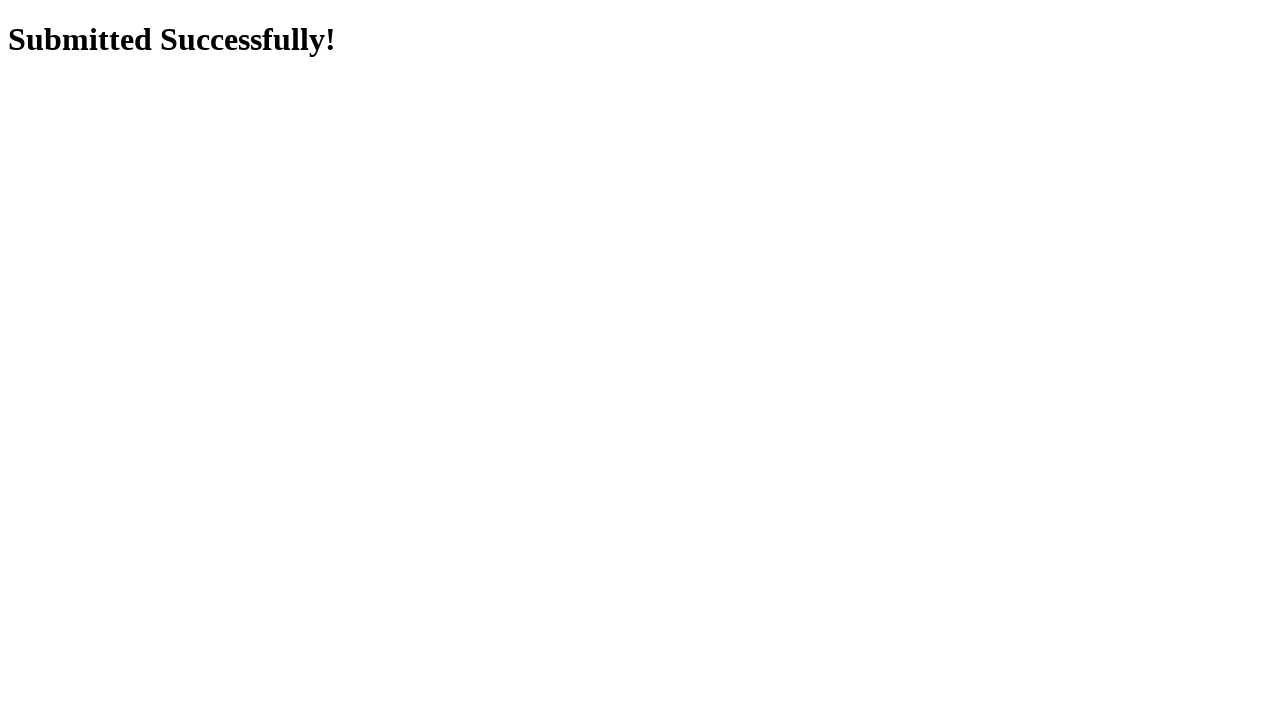

Navigated back to previous page
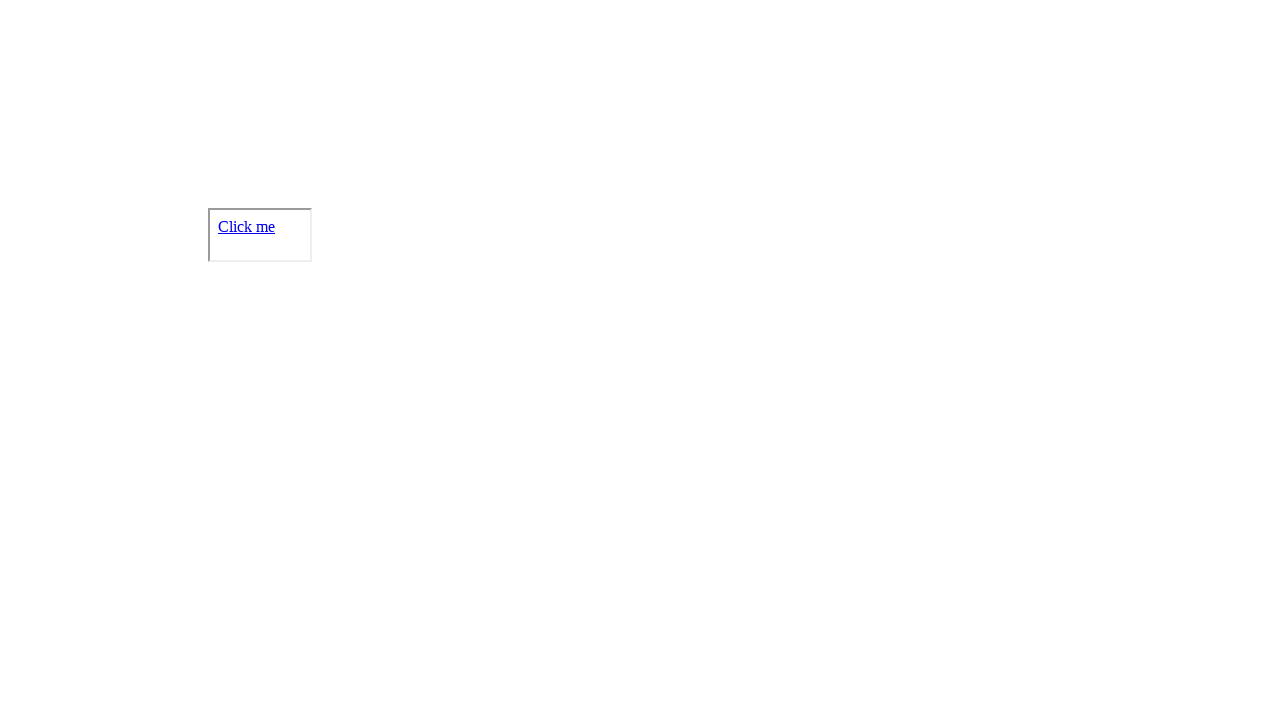

Selected iframe with id 'ifr' again
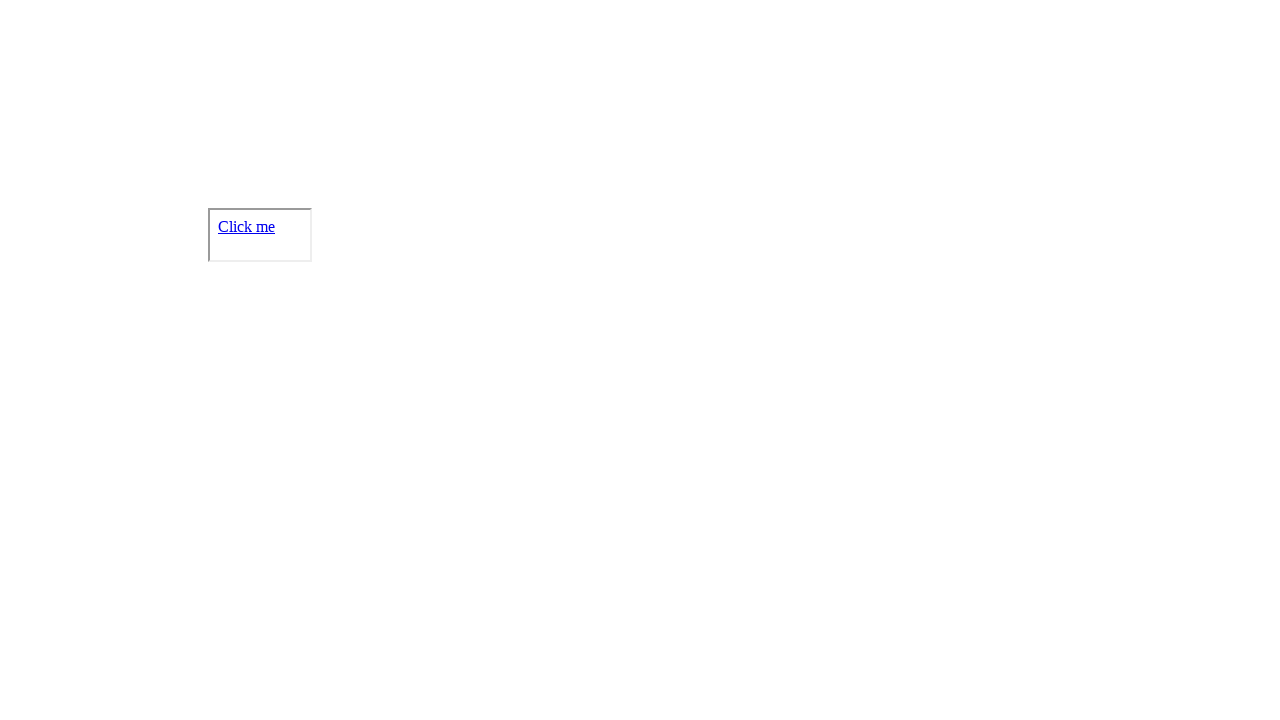

Clicked link inside iframe again at (246, 226) on #ifr >> internal:control=enter-frame >> #link
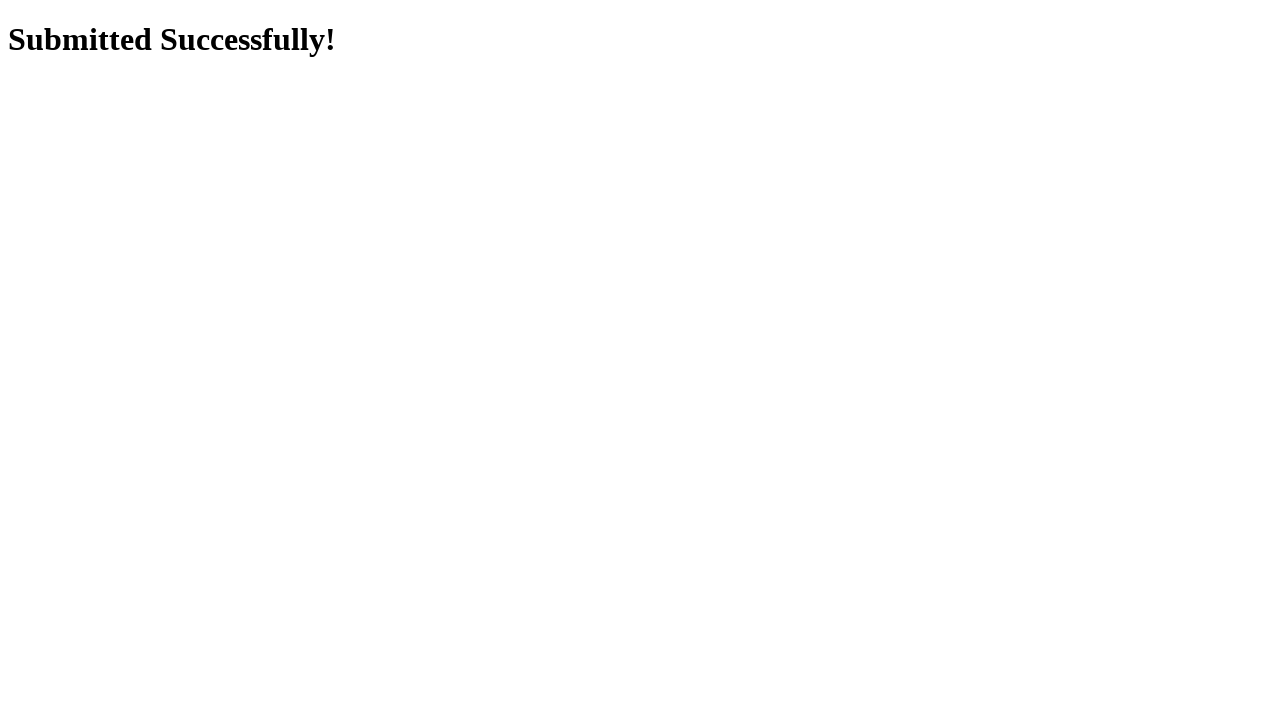

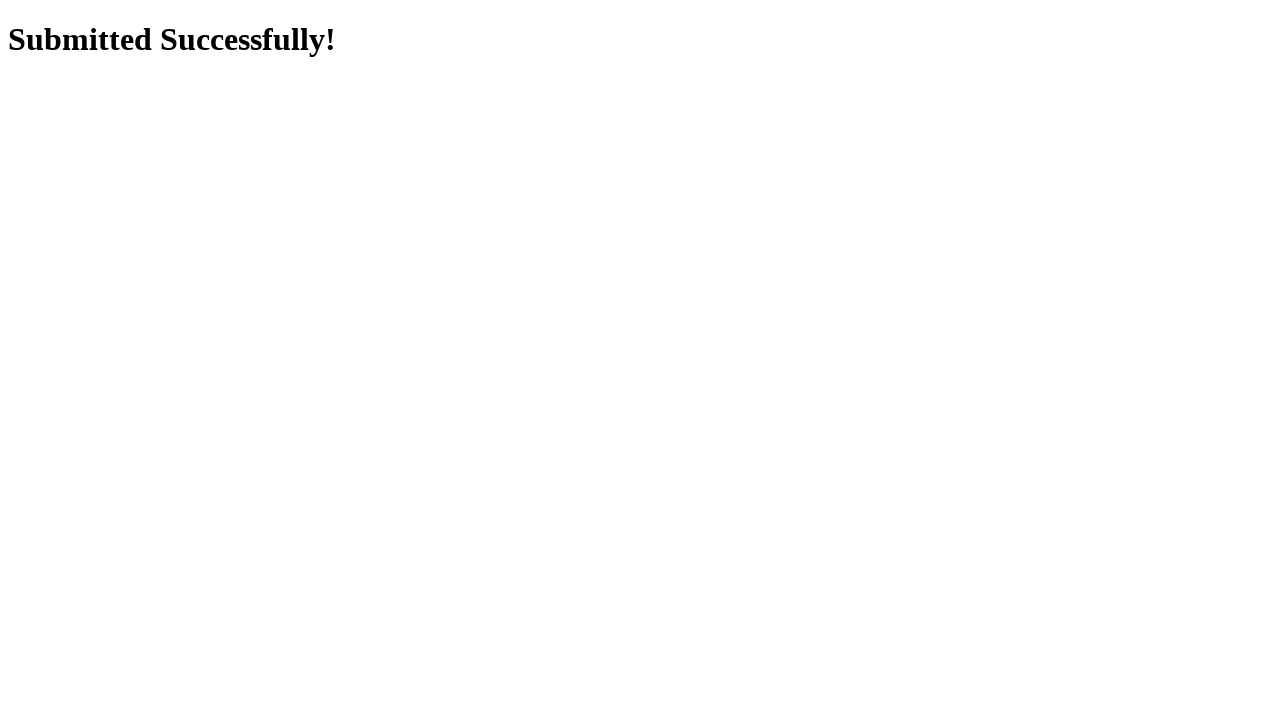